Tests mouse hover functionality by switching to an iframe and performing a mouse over action on a smiley image element

Starting URL: https://www.w3schools.com/jsref/tryit.asp?filename=tryjsref_onmouseover

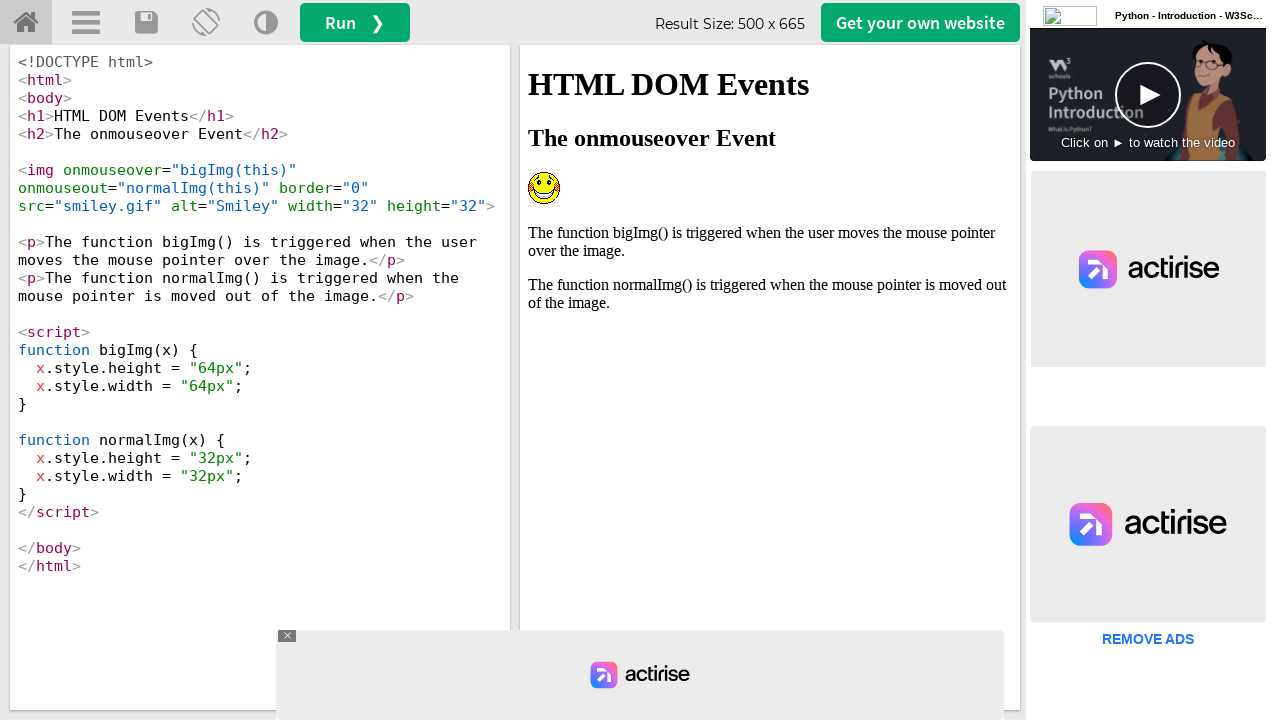

Located iframe with id 'iframeResult'
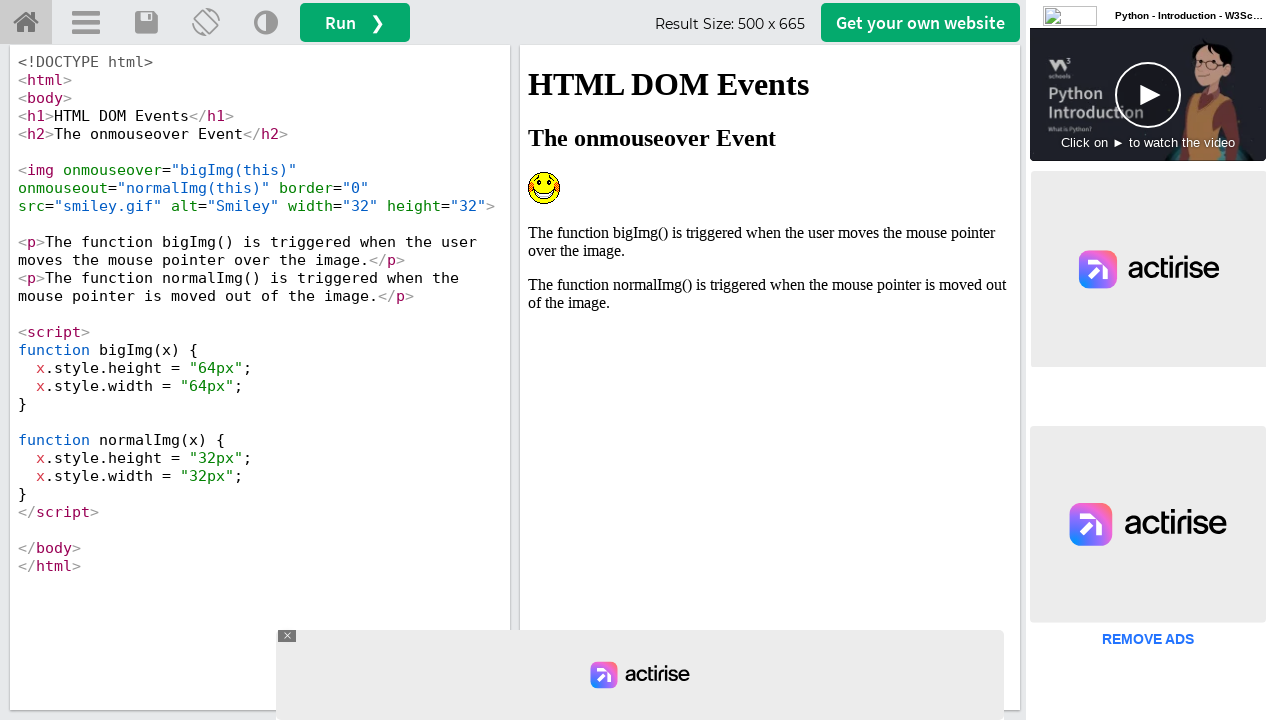

Performed mouse hover action on smiley image element at (544, 188) on #iframeResult >> internal:control=enter-frame >> img[alt='Smiley']
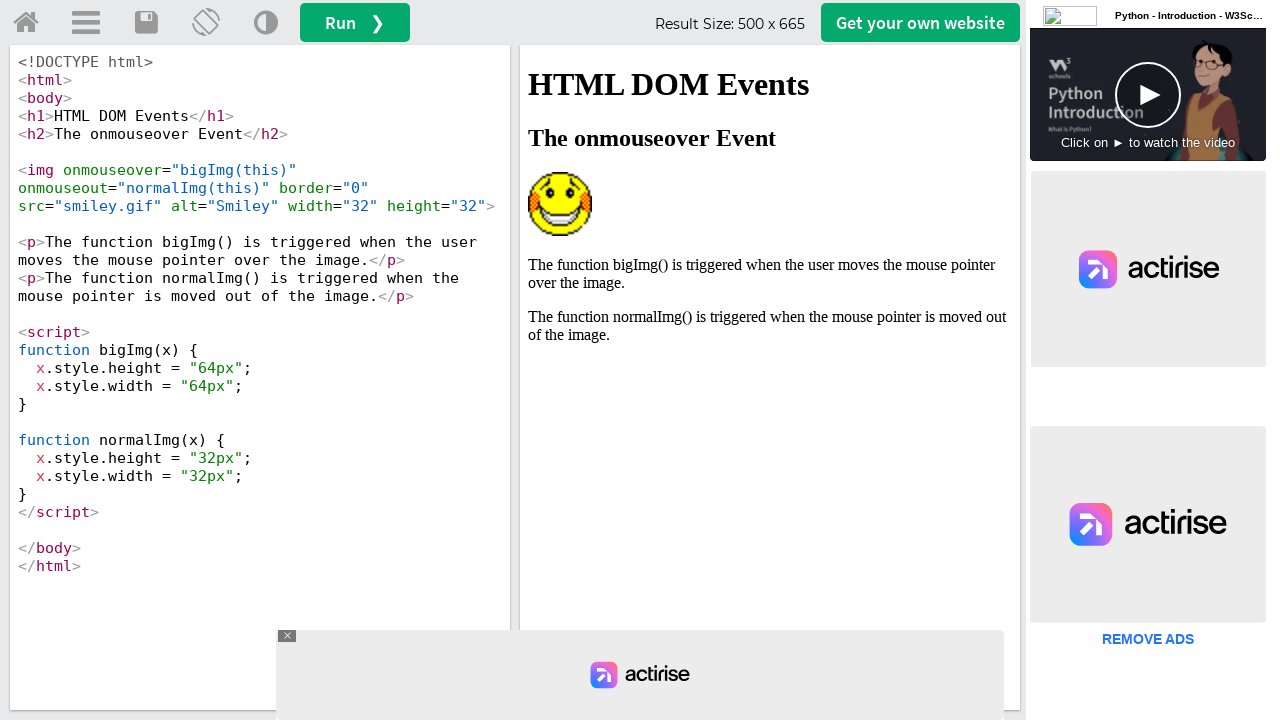

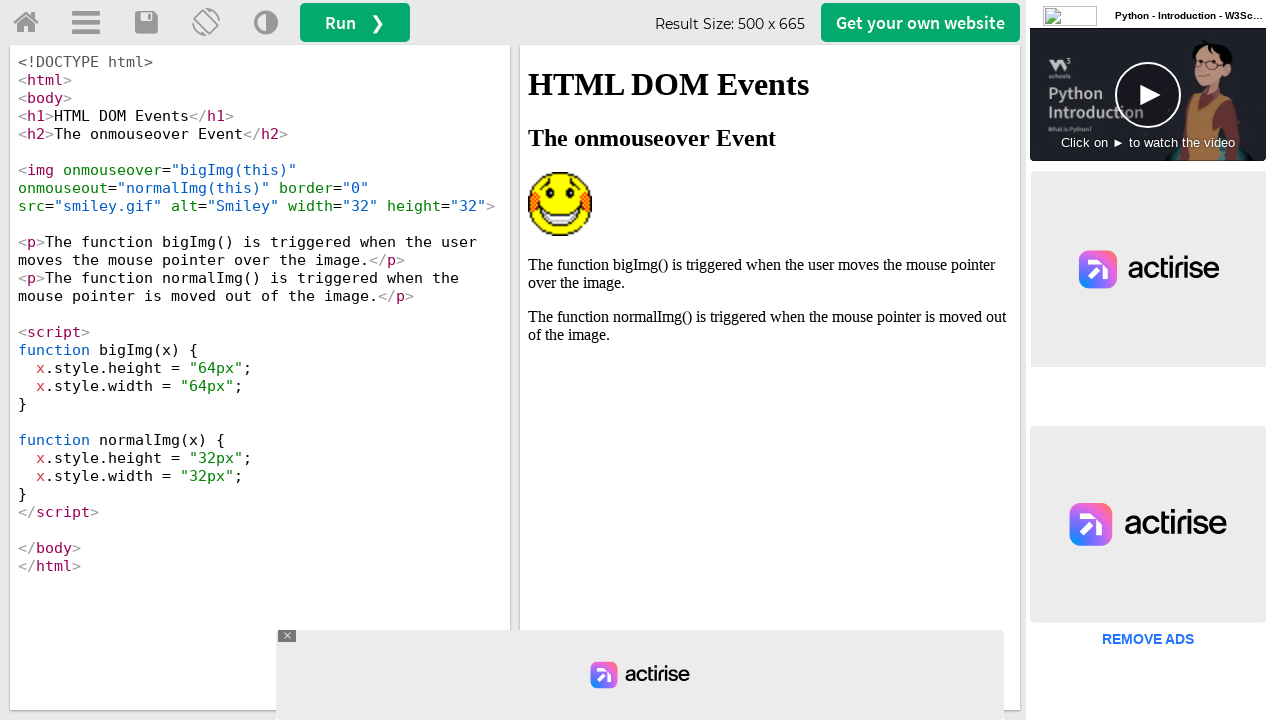